Tests the TodoMVC React app by adding two todo items and then editing the second item using double-click

Starting URL: https://todomvc.com/examples/react/dist/#/

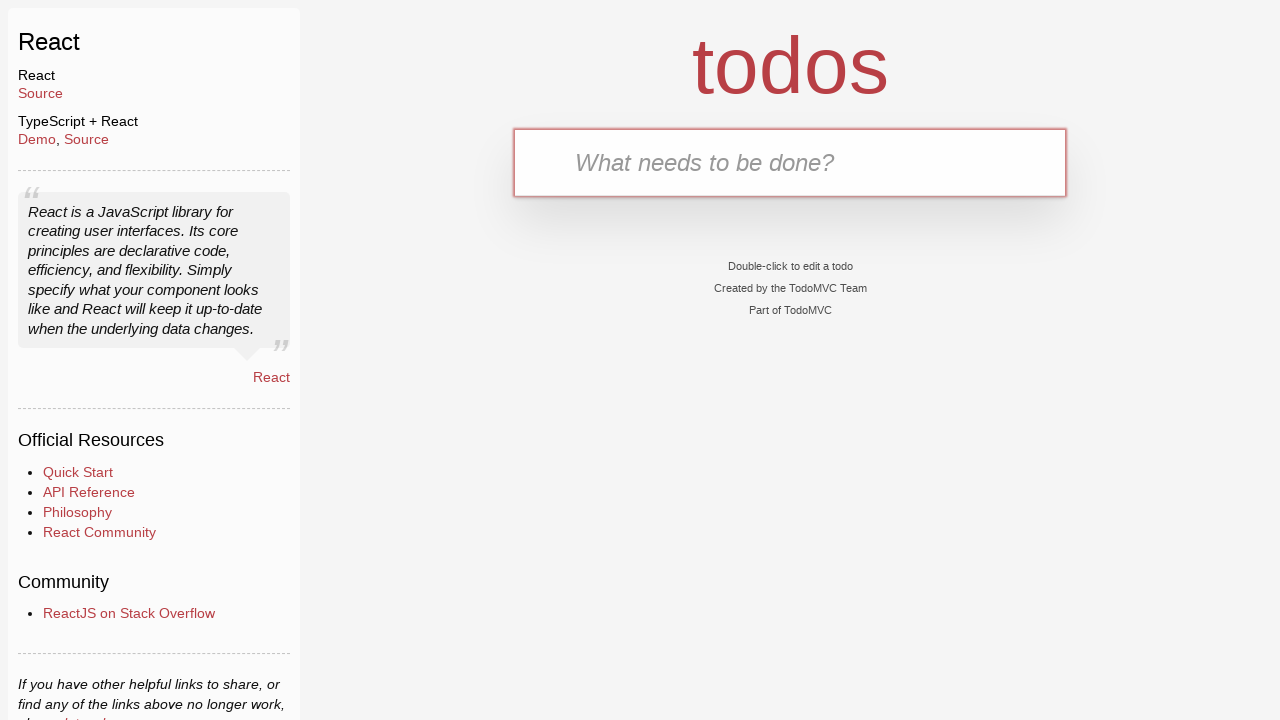

Filled todo input with first item 'Vyz' on .input-container input#todo-input
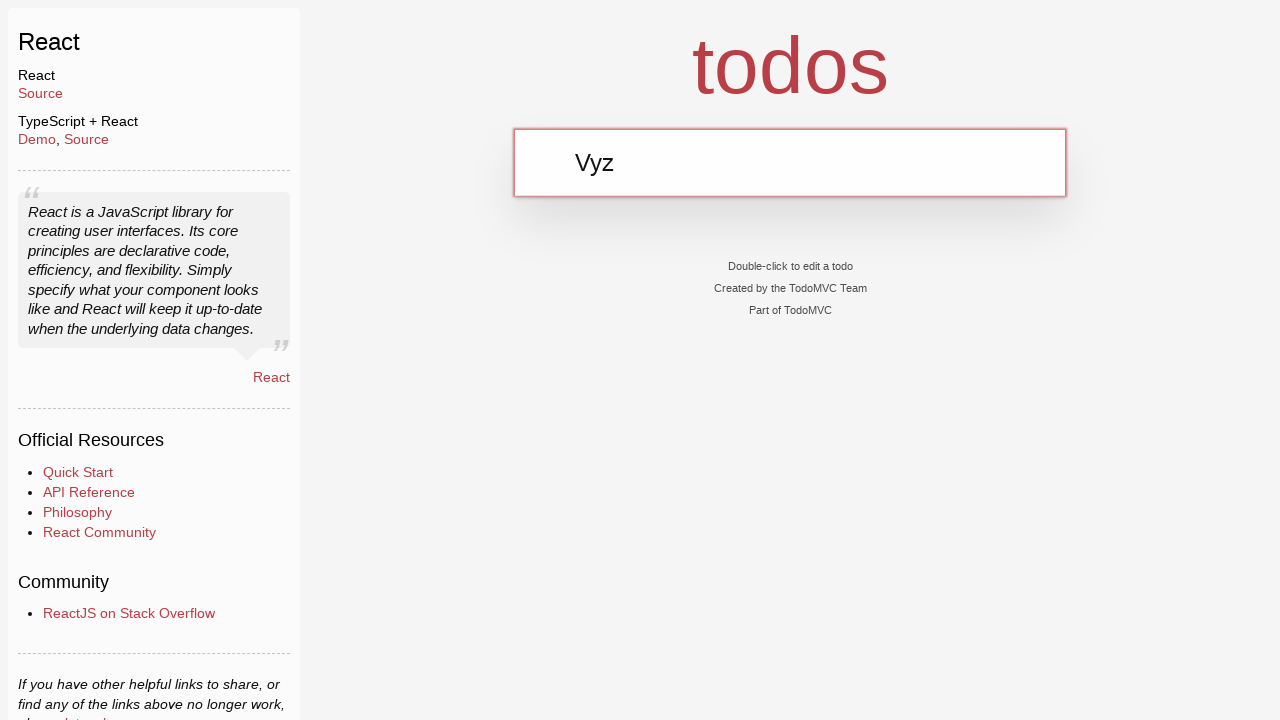

Pressed Enter to add first todo item on .input-container input#todo-input
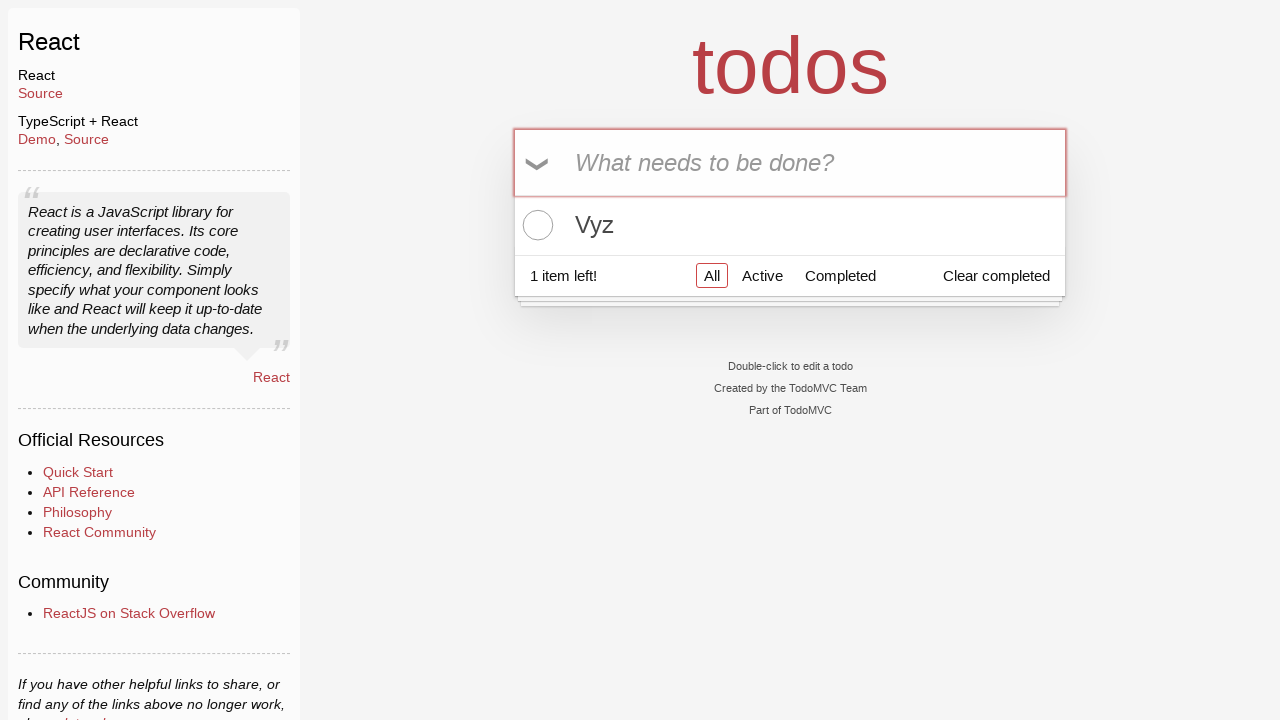

Filled todo input with second item 'So Good' on .input-container input#todo-input
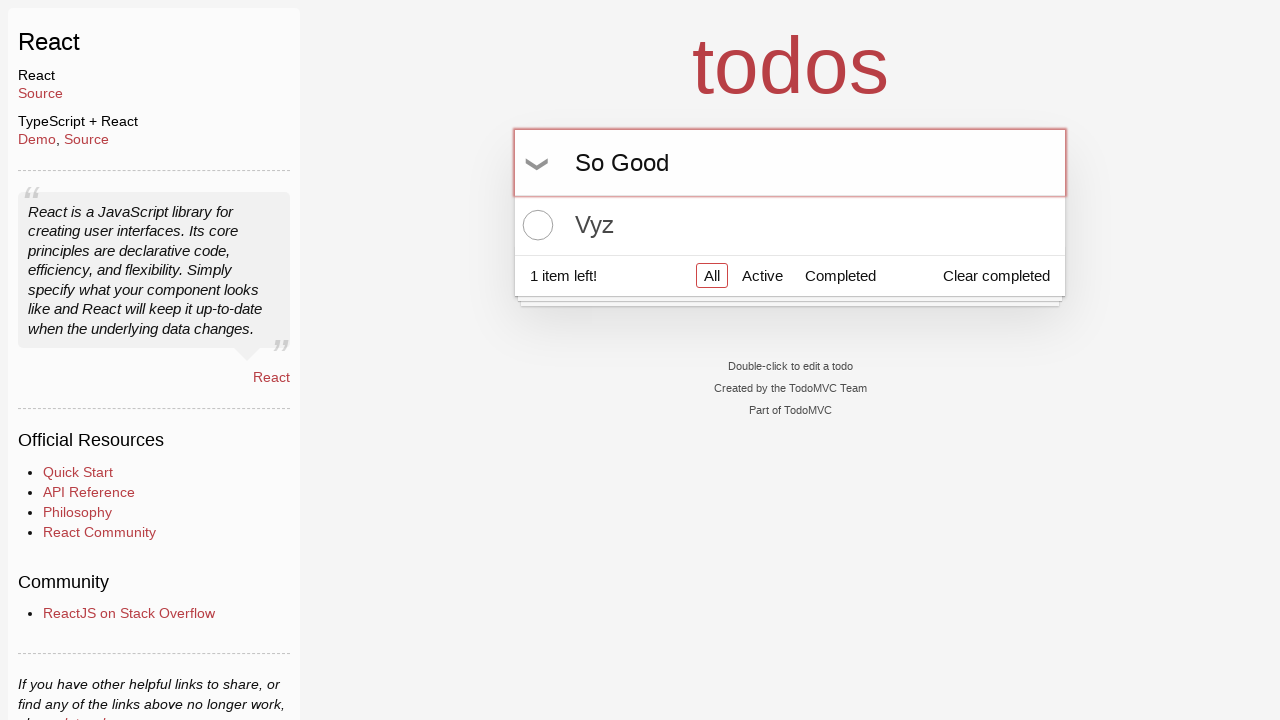

Pressed Enter to add second todo item on .input-container input#todo-input
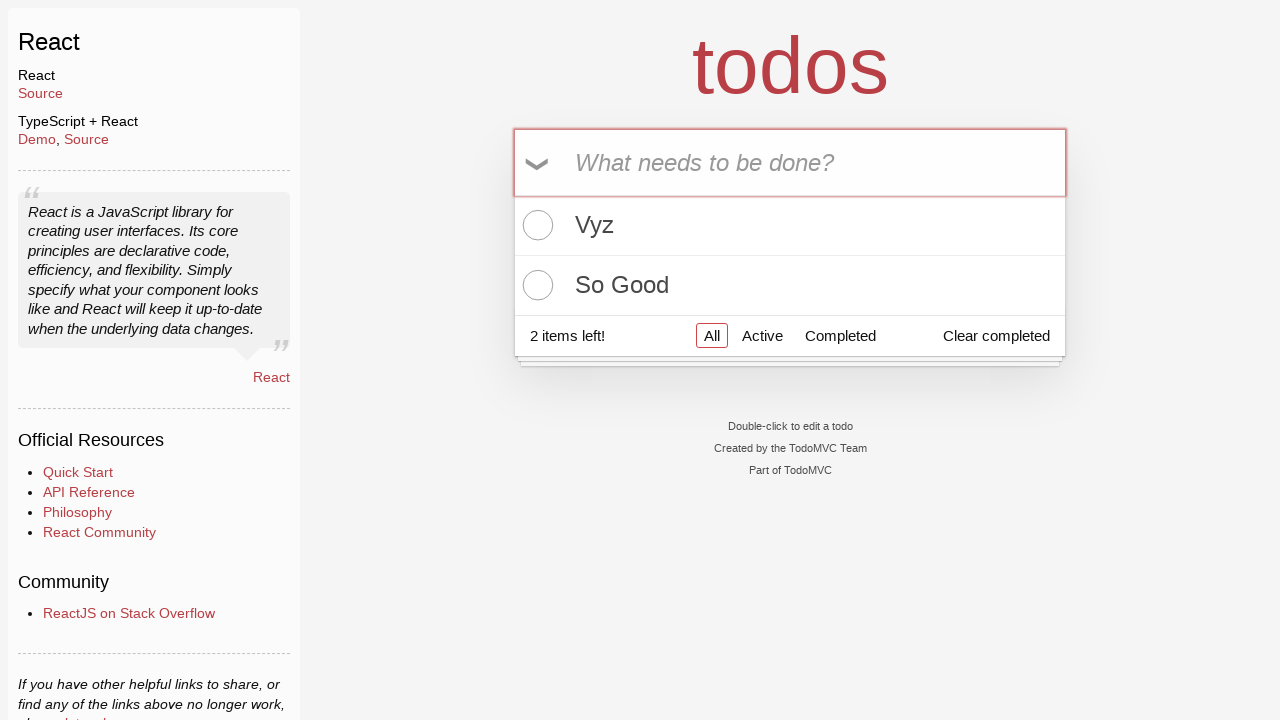

Double-clicked on second todo item to enter edit mode at (790, 285) on xpath=//ul[@class='todo-list']/li[2]
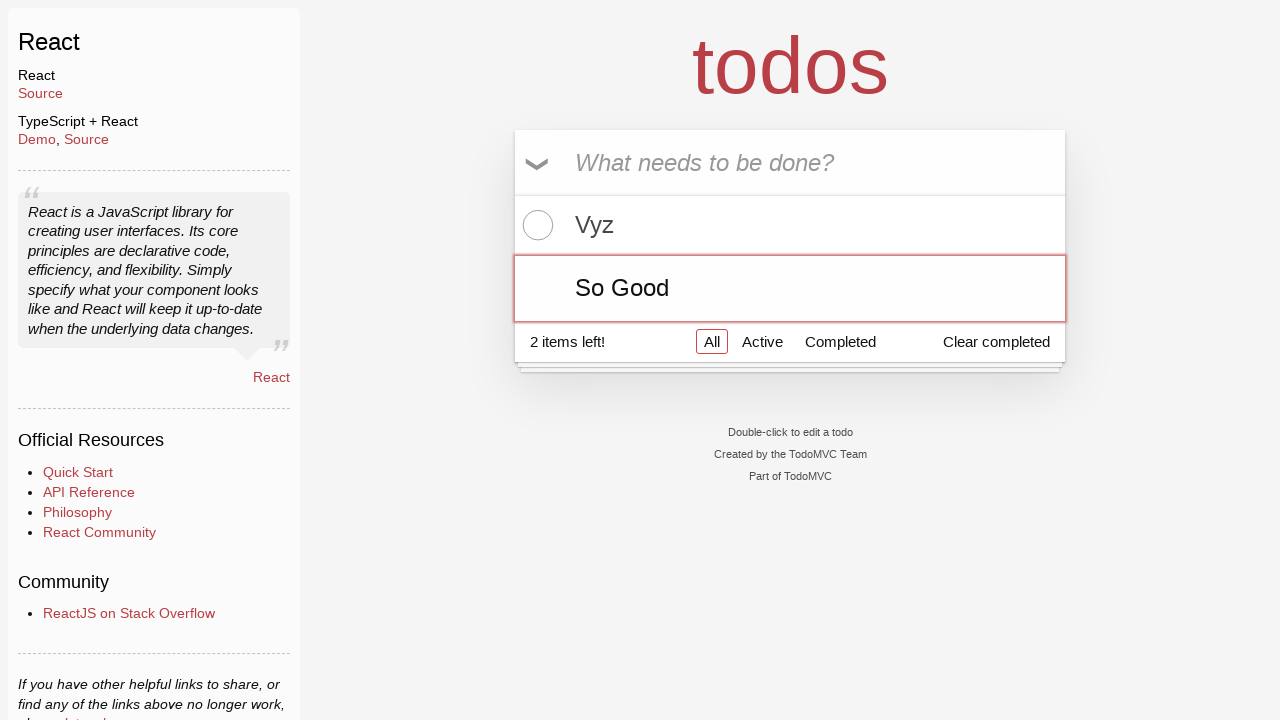

Selected all text in the todo item using Ctrl+A
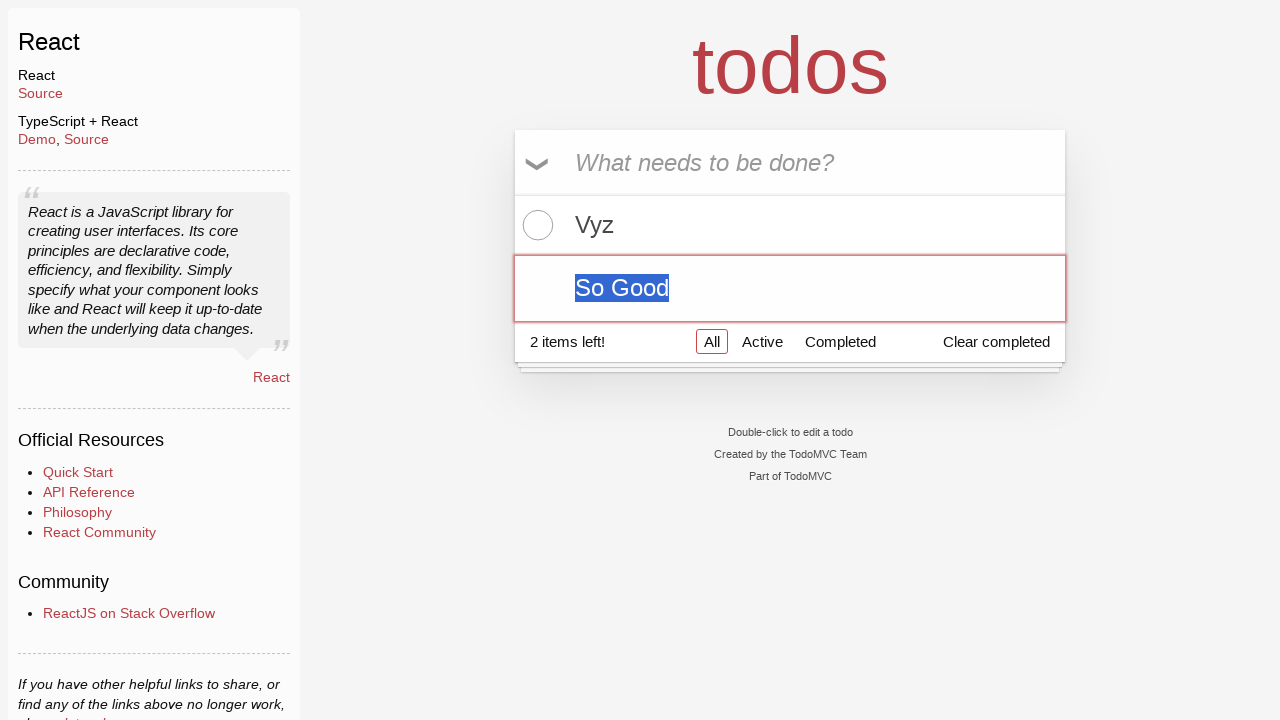

Typed updated todo text 'So Good and handsome'
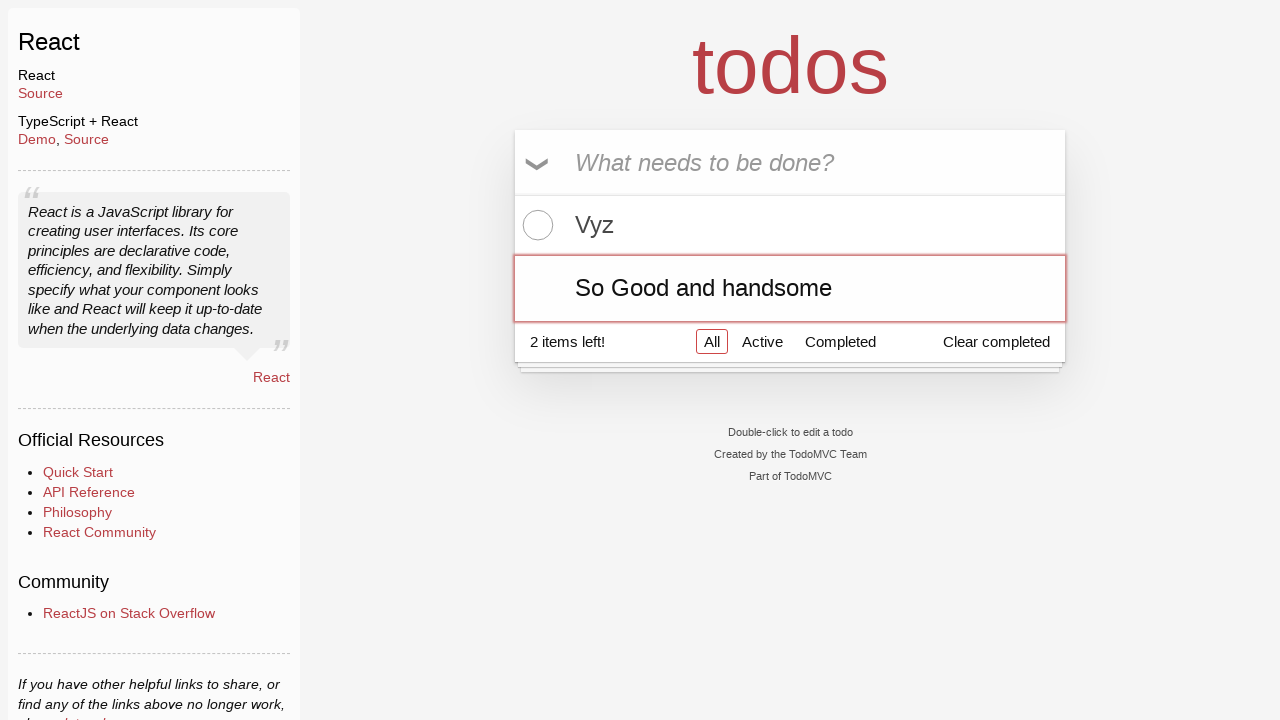

Pressed Enter to confirm the updated todo item
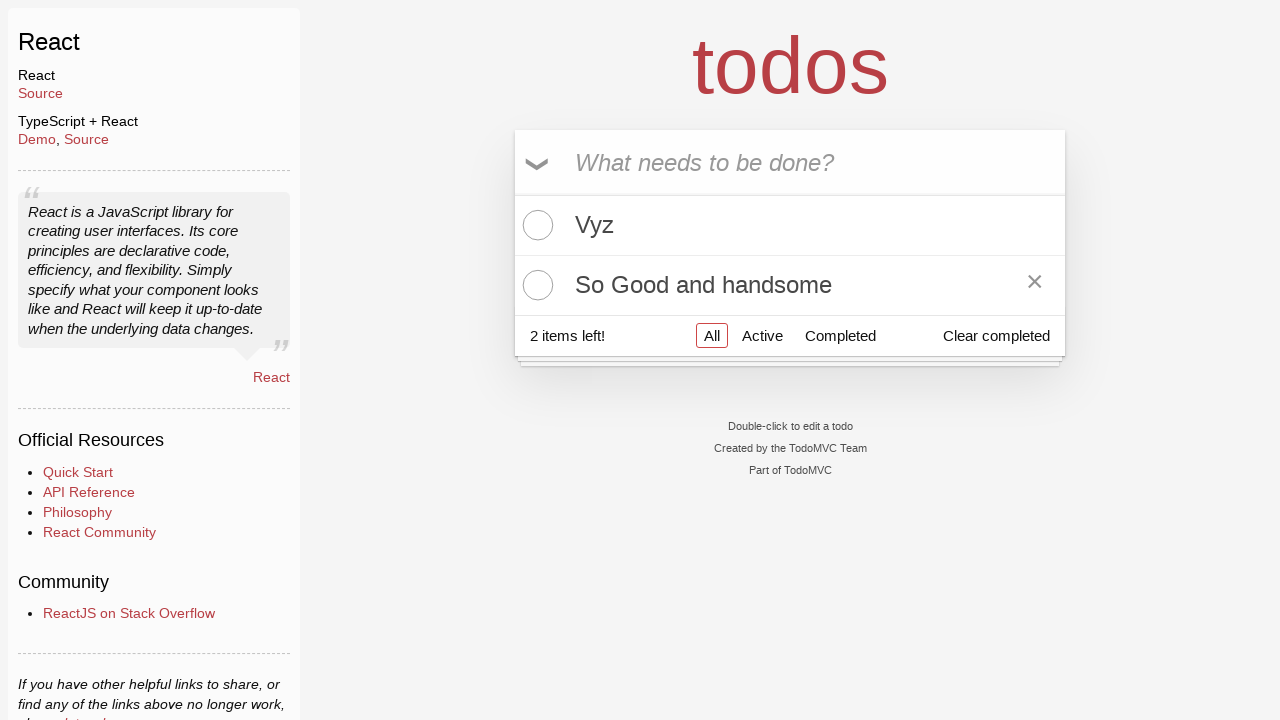

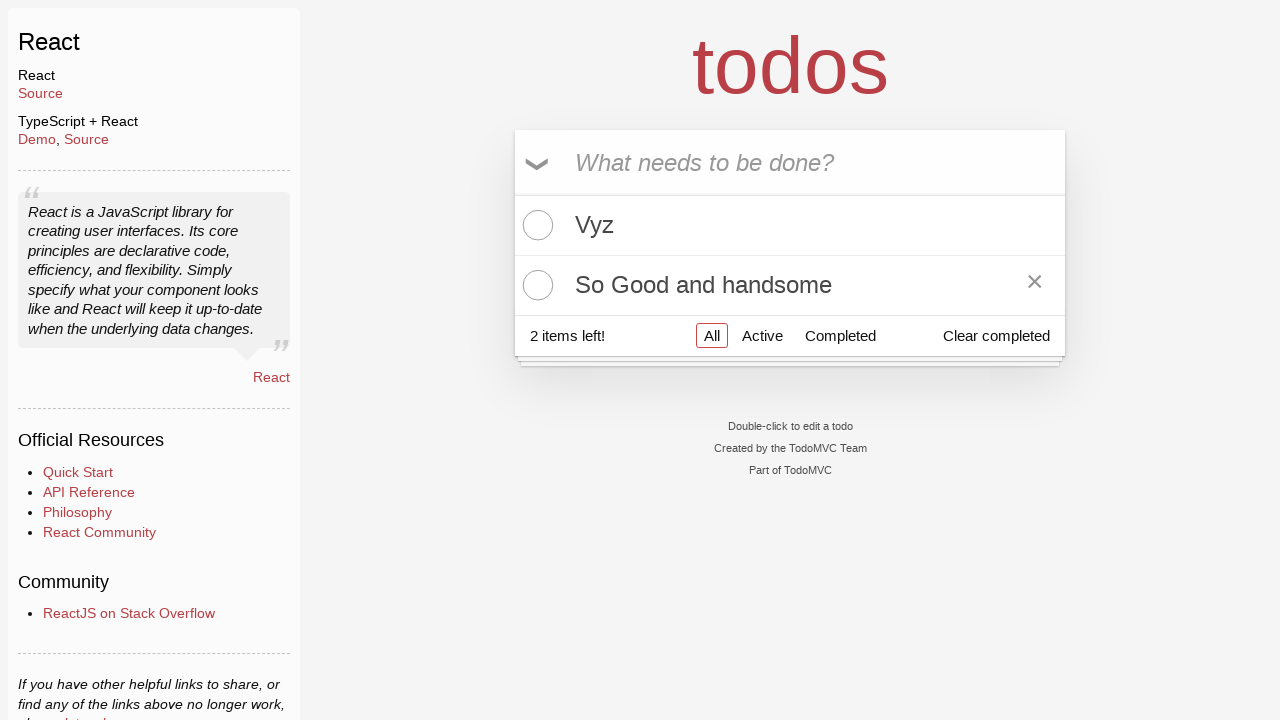